Tests radio button functionality by clicking the "Yes" radio button and verifying its selection state, also checks that the "No" radio button is disabled

Starting URL: https://demoqa.com/radio-button

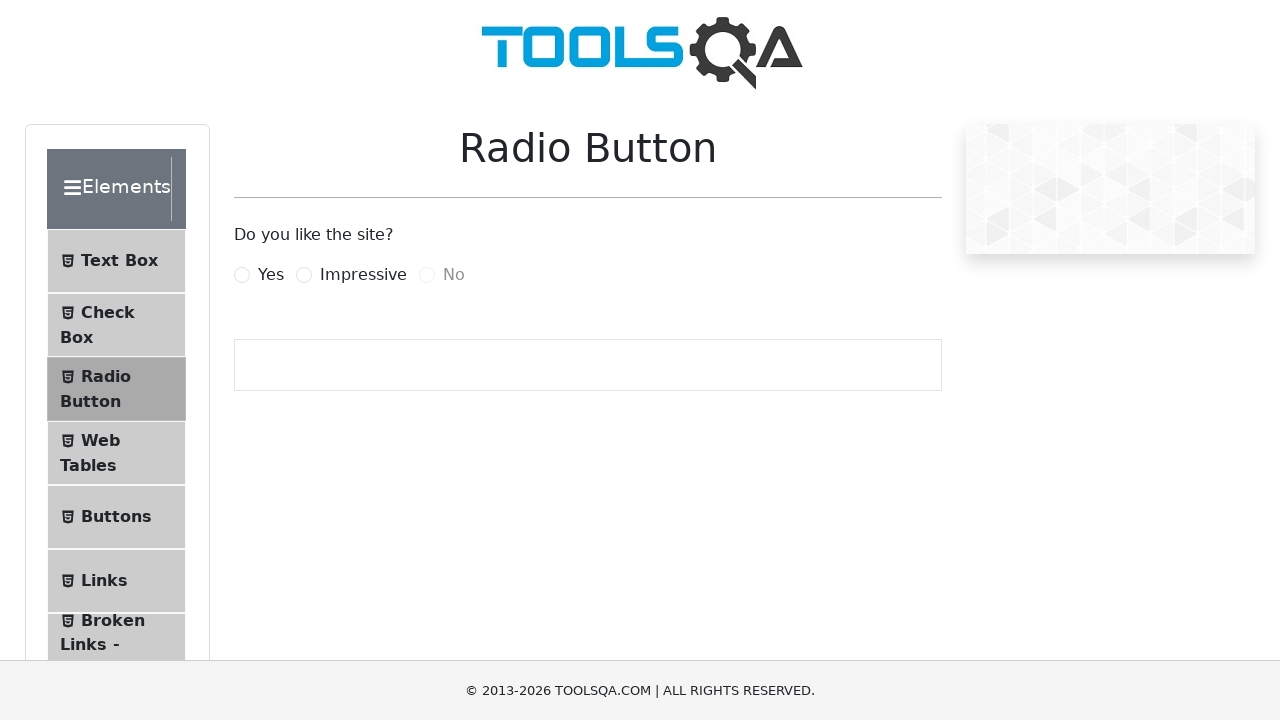

Clicked the 'Yes' radio button label at (271, 275) on label[for='yesRadio']
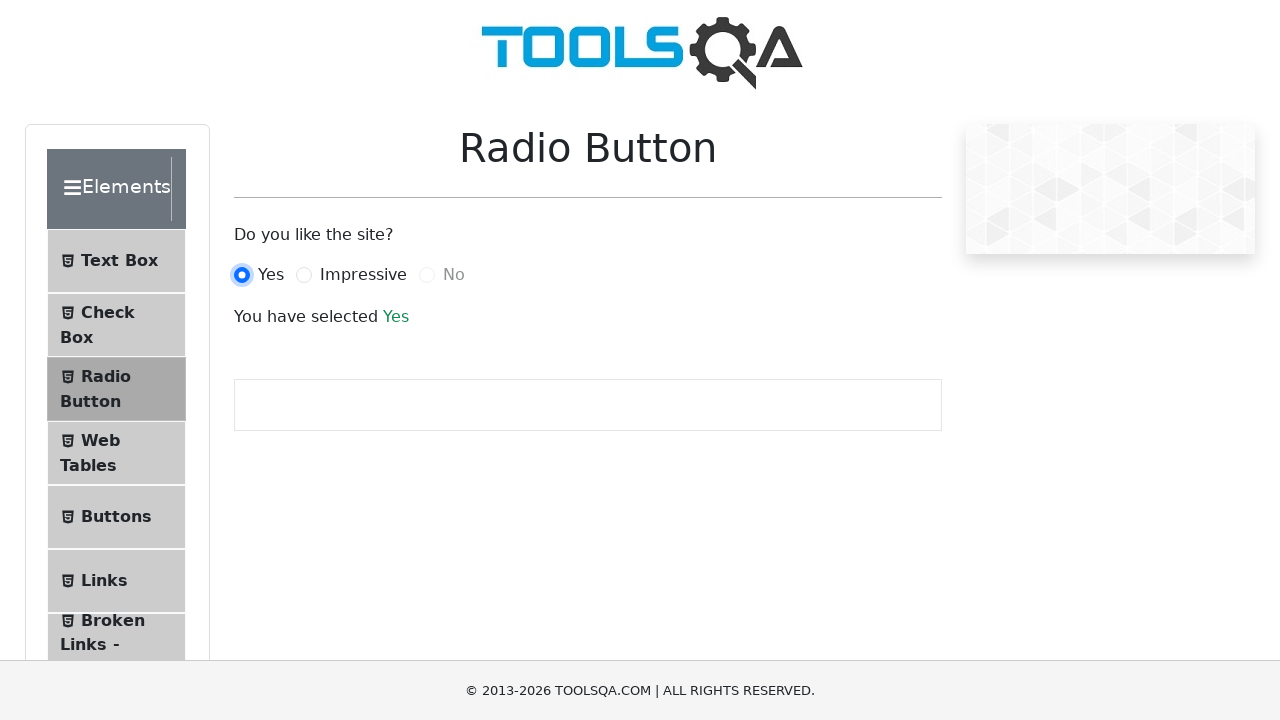

Verified that the 'Yes' radio button is checked
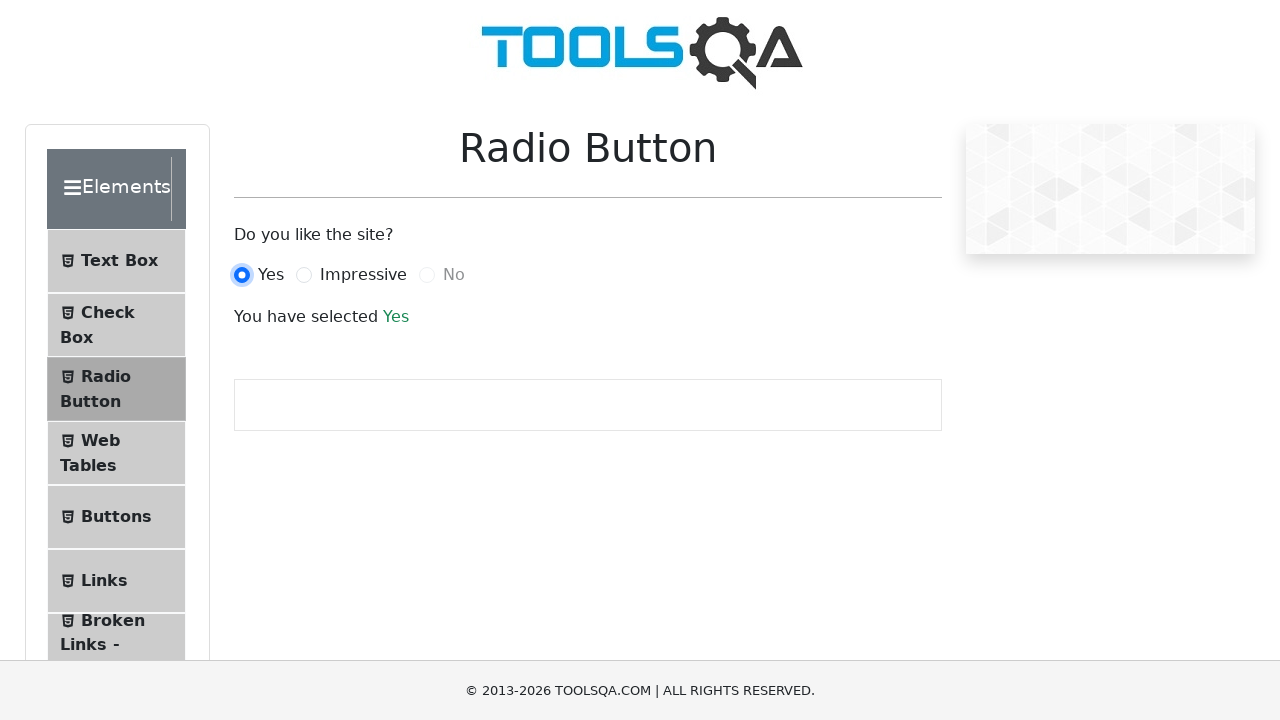

Verified output text shows 'You have selected Yes'
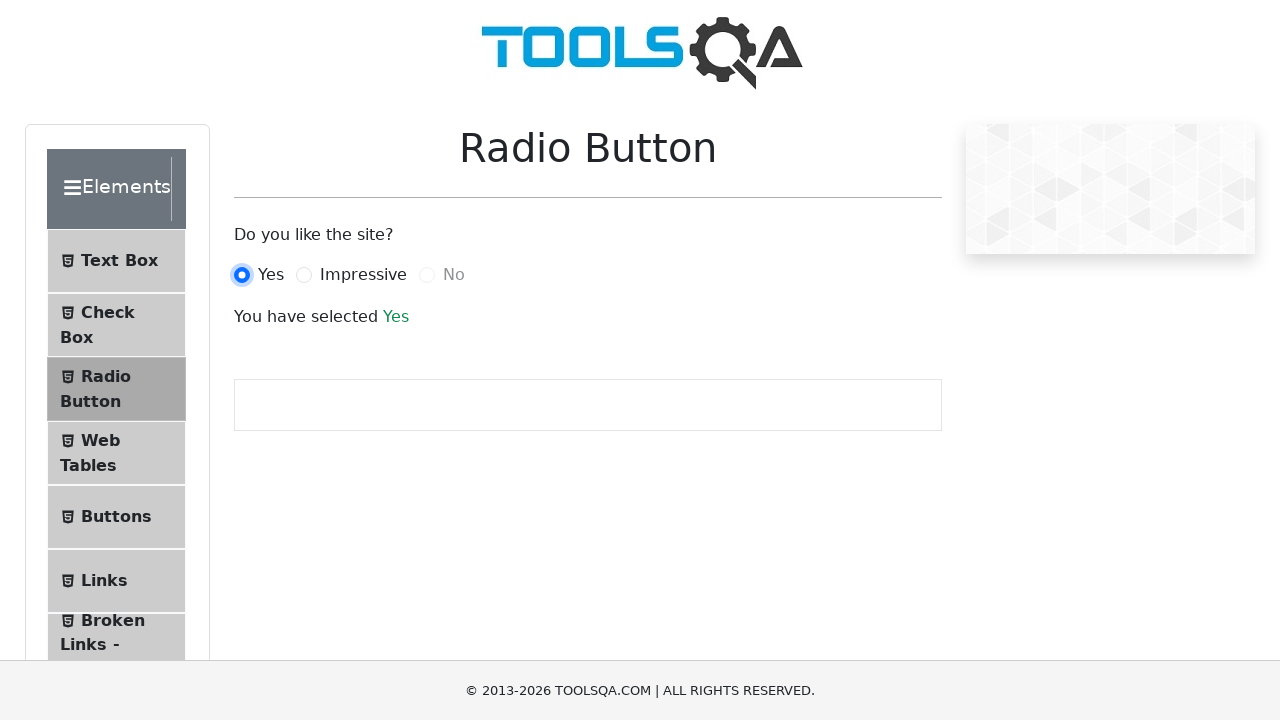

Verified that the 'No' radio button is disabled
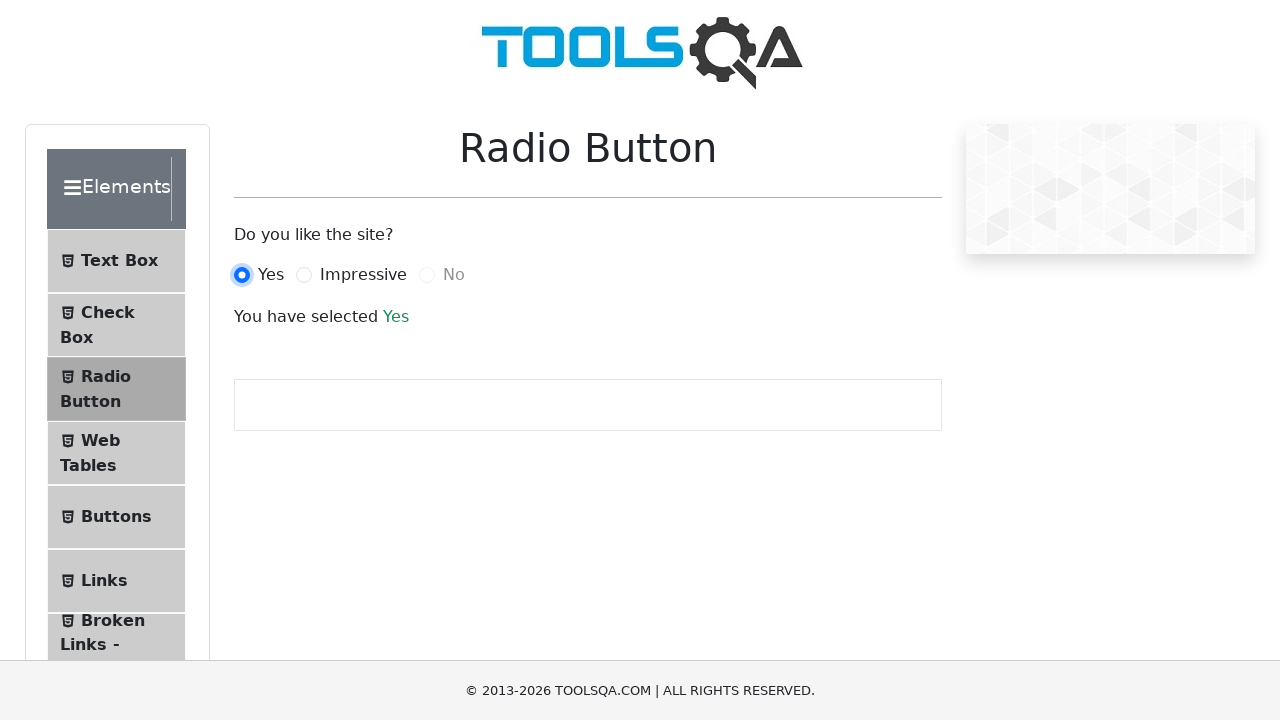

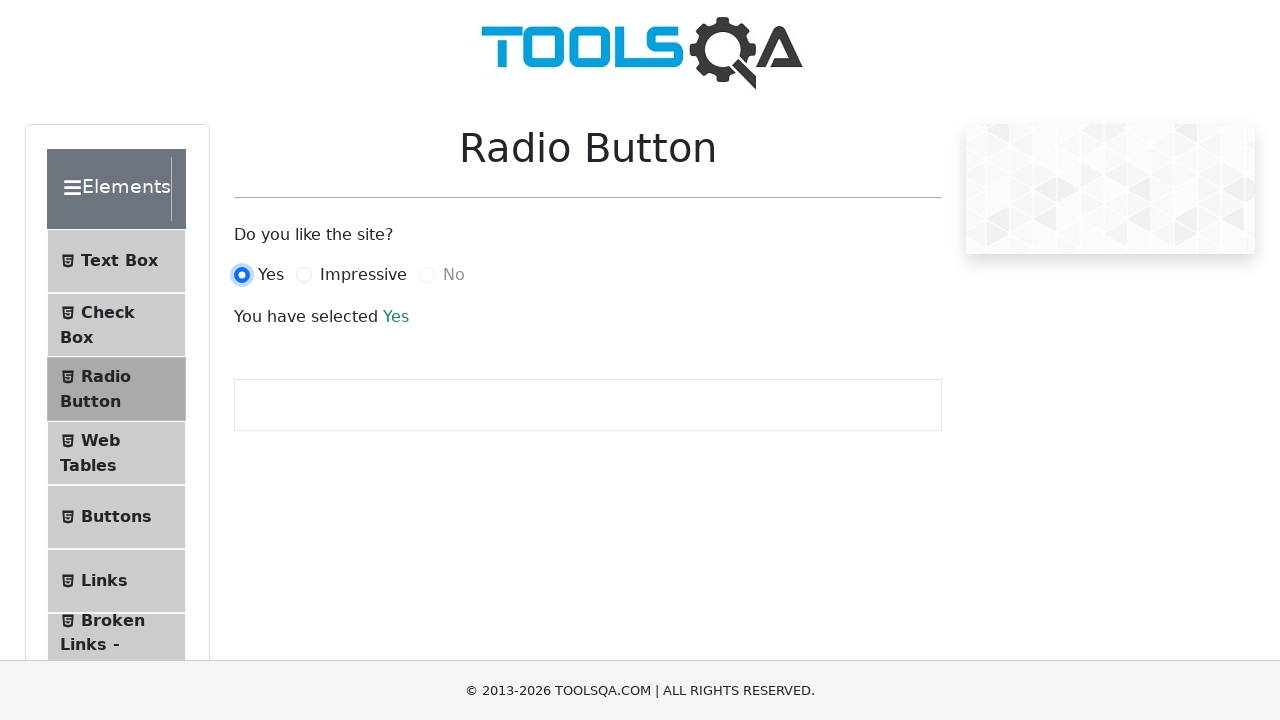